Tests JavaScript alert handling by clicking a button to trigger an alert and then accepting it

Starting URL: https://the-internet.herokuapp.com/javascript_alerts

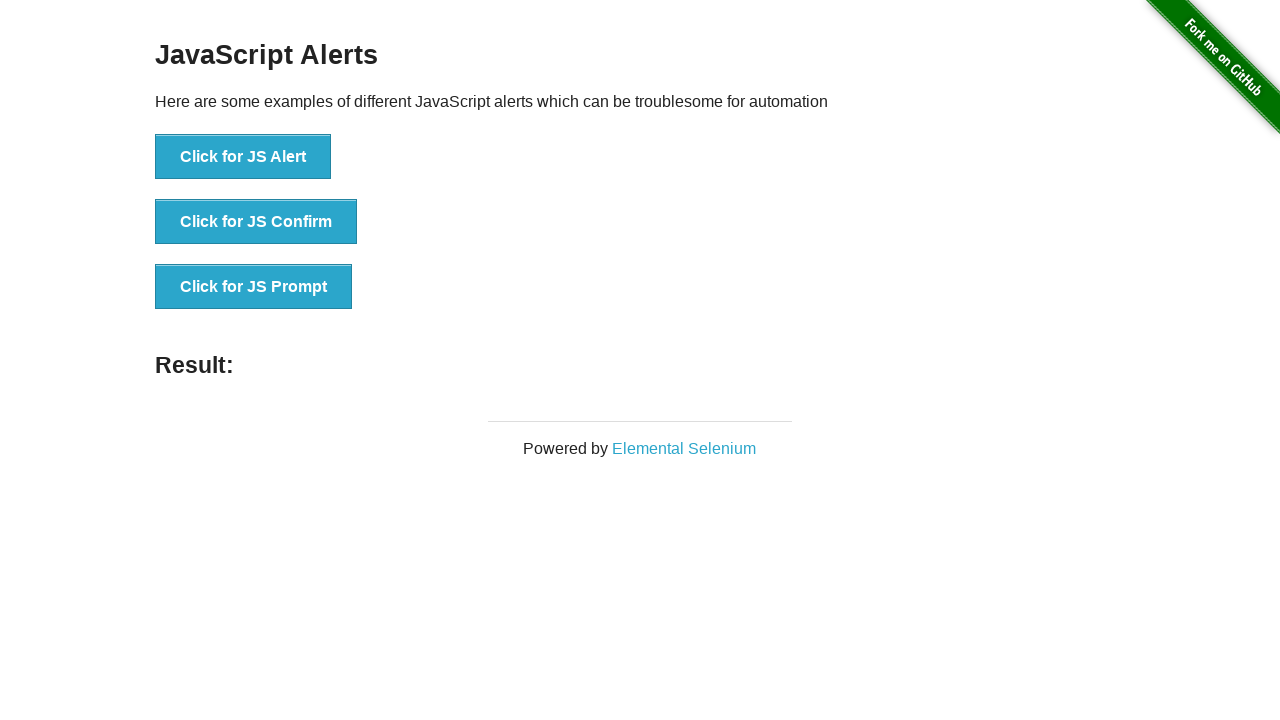

Clicked button to trigger JavaScript alert at (243, 157) on xpath=//button[normalize-space()='Click for JS Alert']
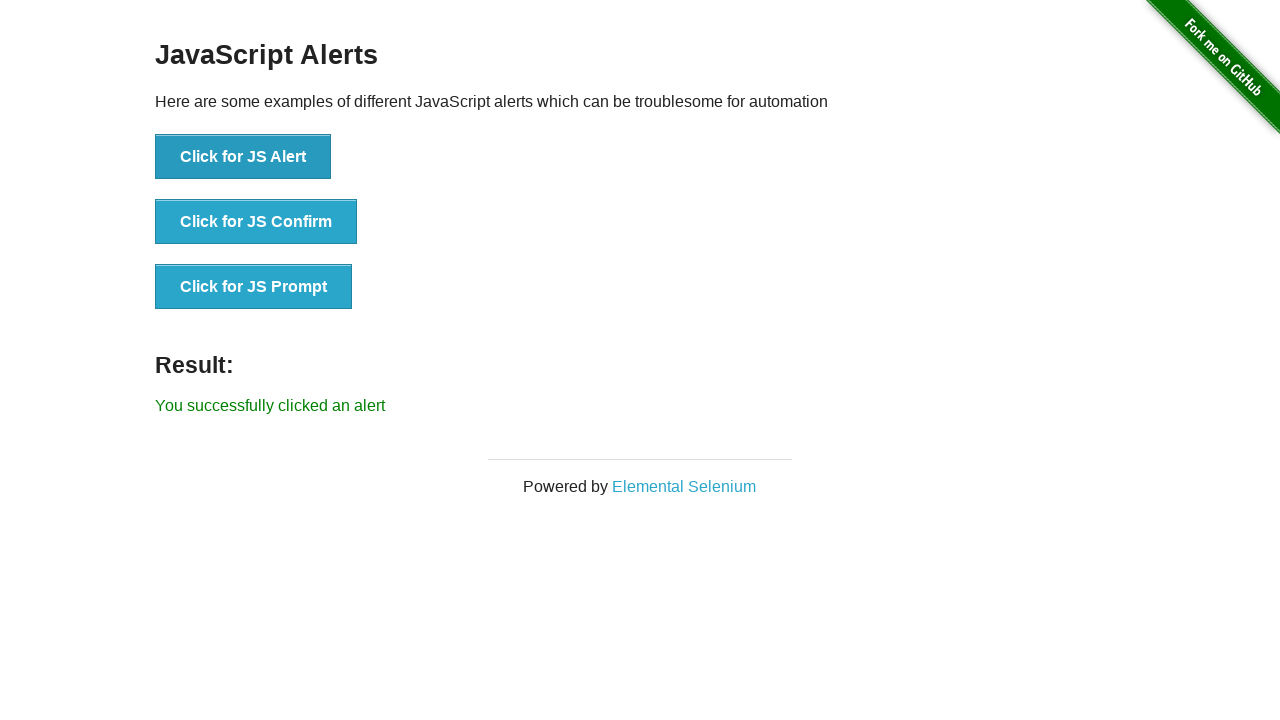

Set up dialog handler to accept alert
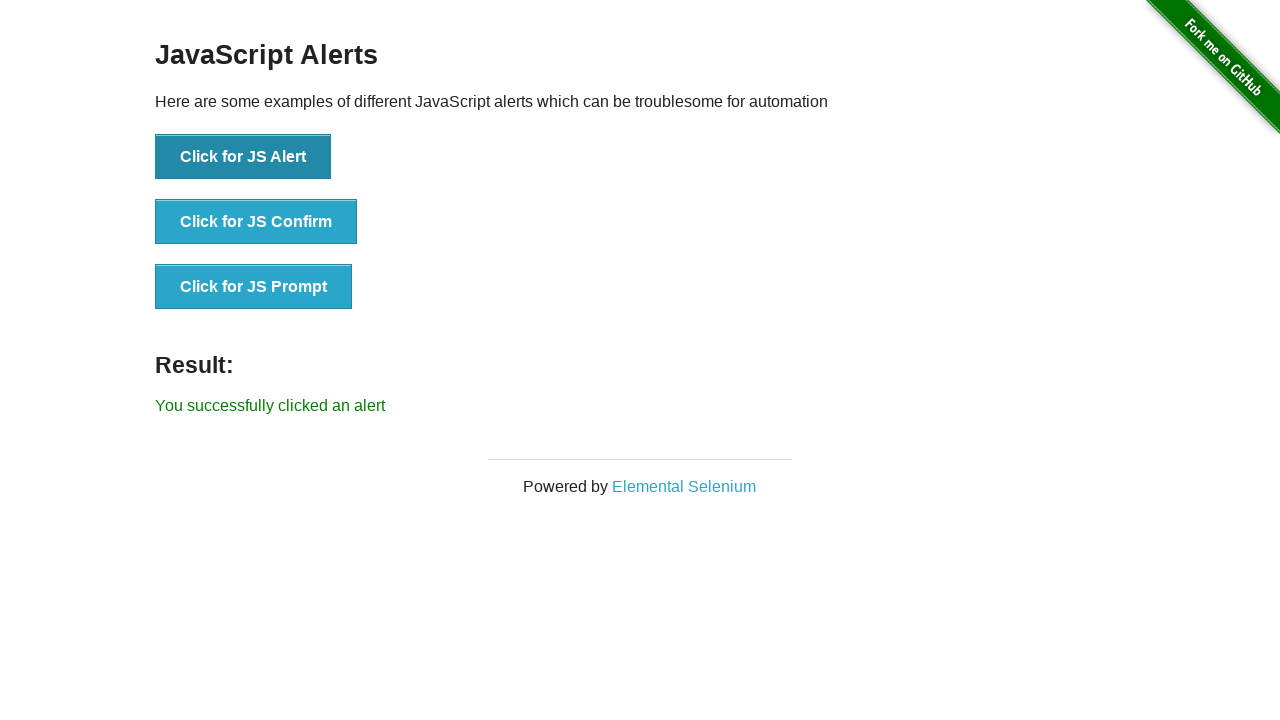

Waited for alert to be processed
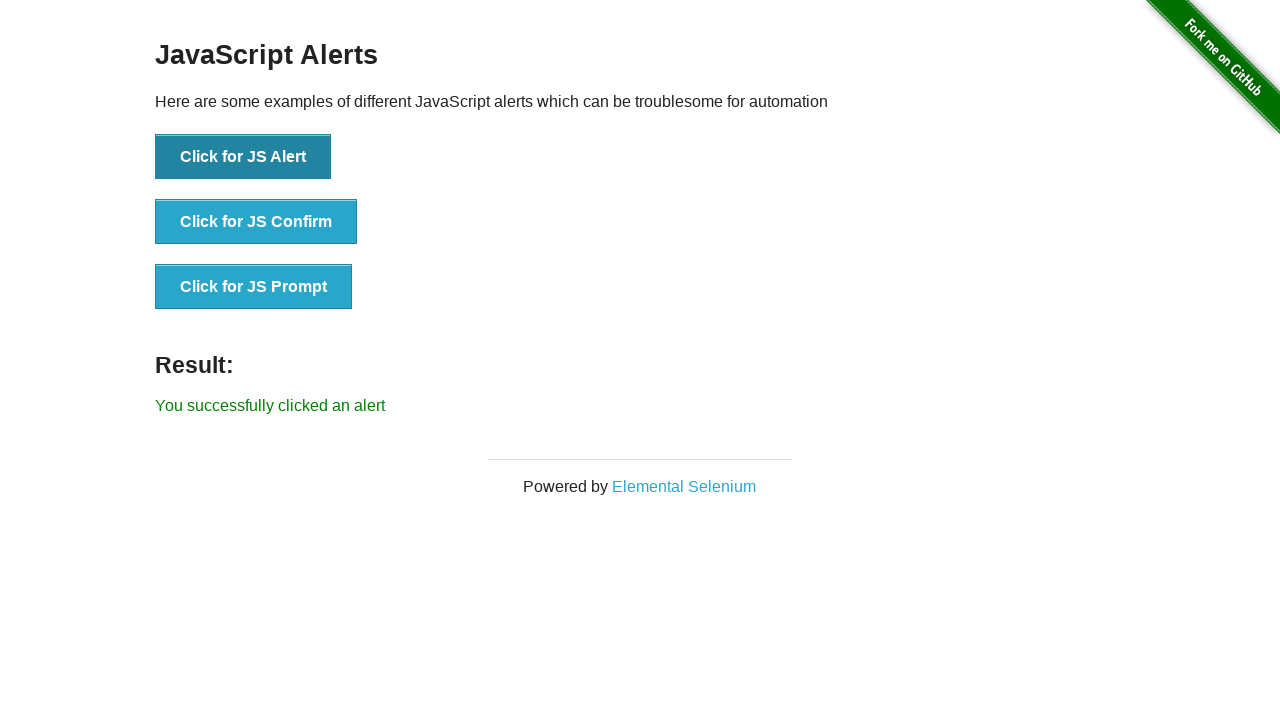

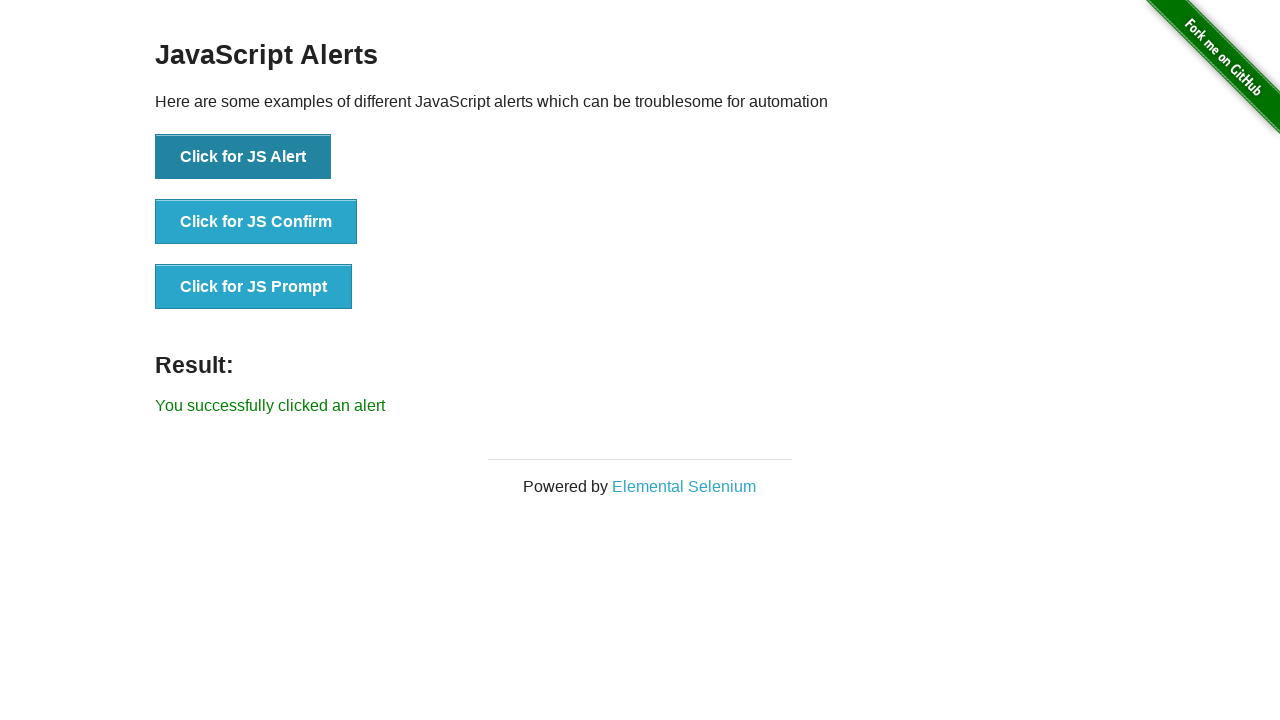